Tests scrolling functionality on a page with a fixed header table, scrolls the main window and then scrolls within a table container to verify all table values are accessible

Starting URL: https://rahulshettyacademy.com/AutomationPractice/

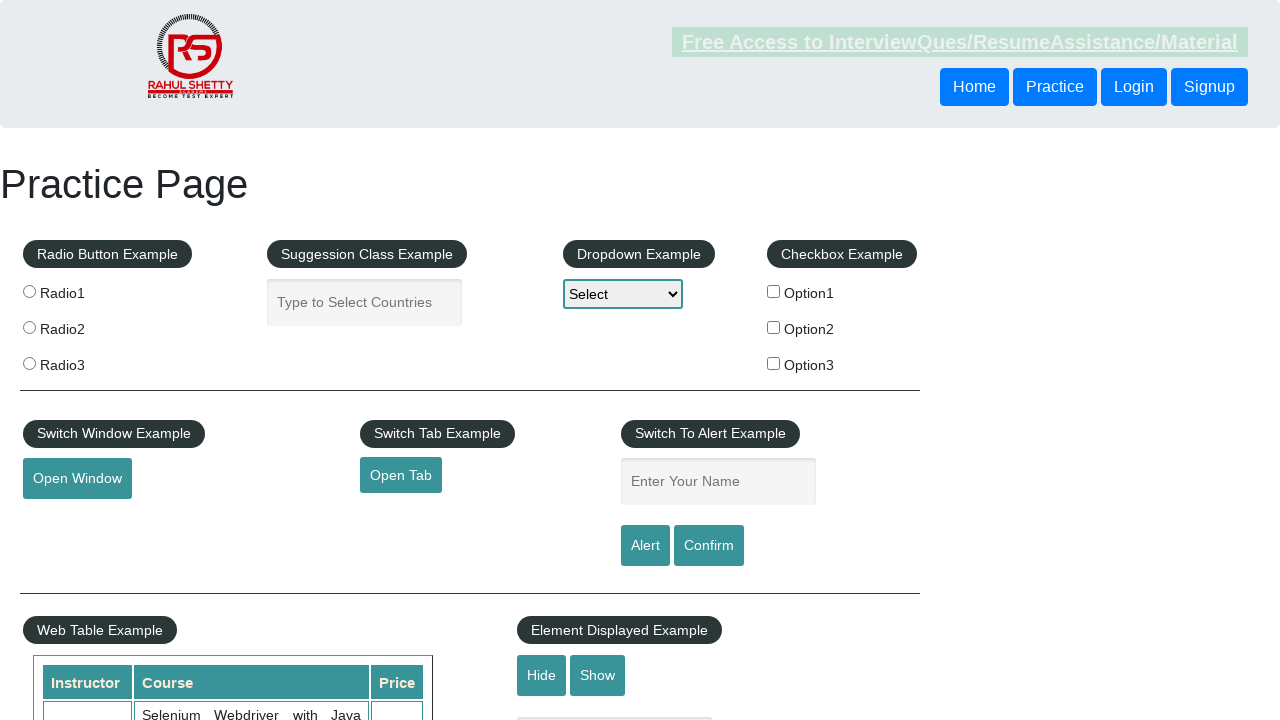

Scrolled main window down by 600 pixels
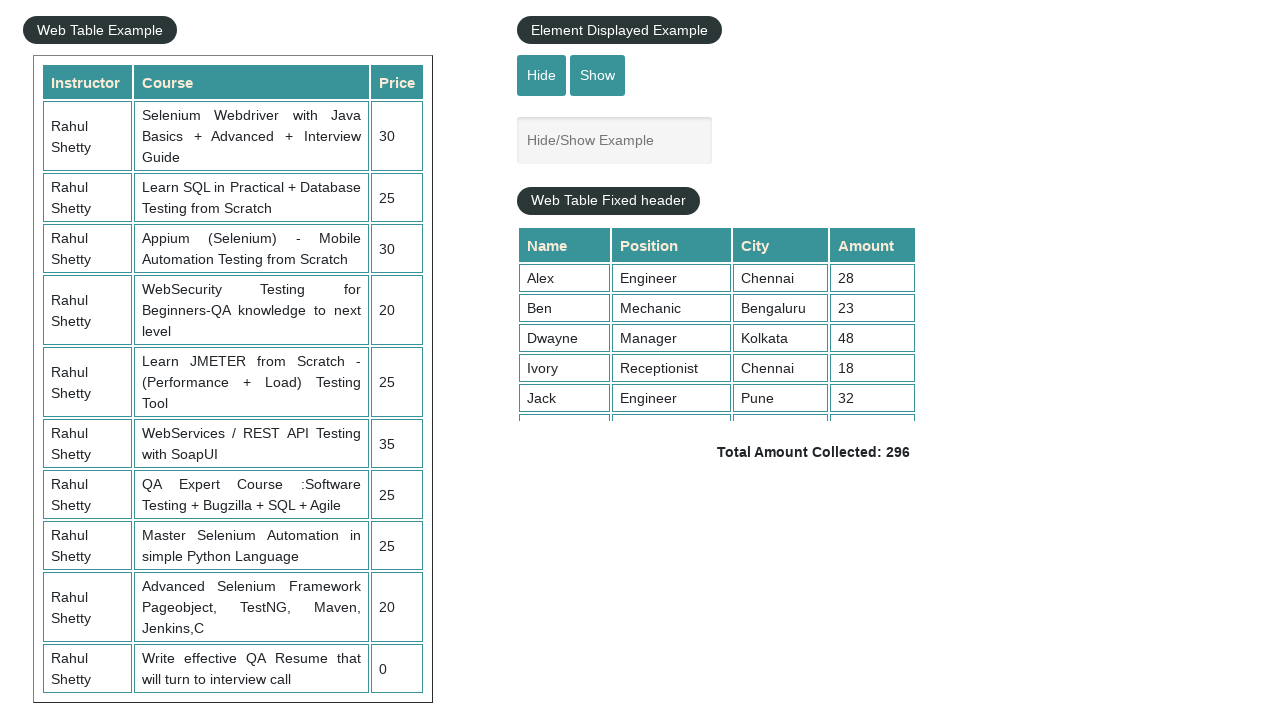

Waited 1000ms for scroll animation to complete
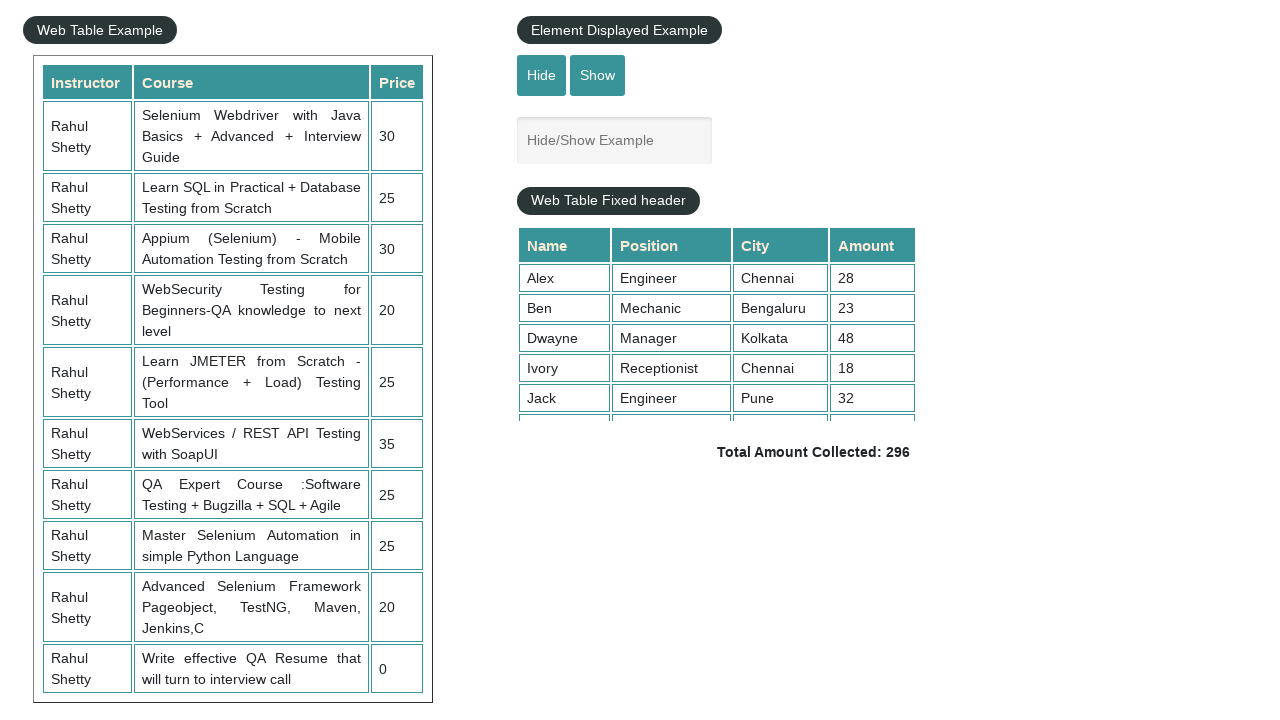

Scrolled table container to bottom (scrollTop = 5000)
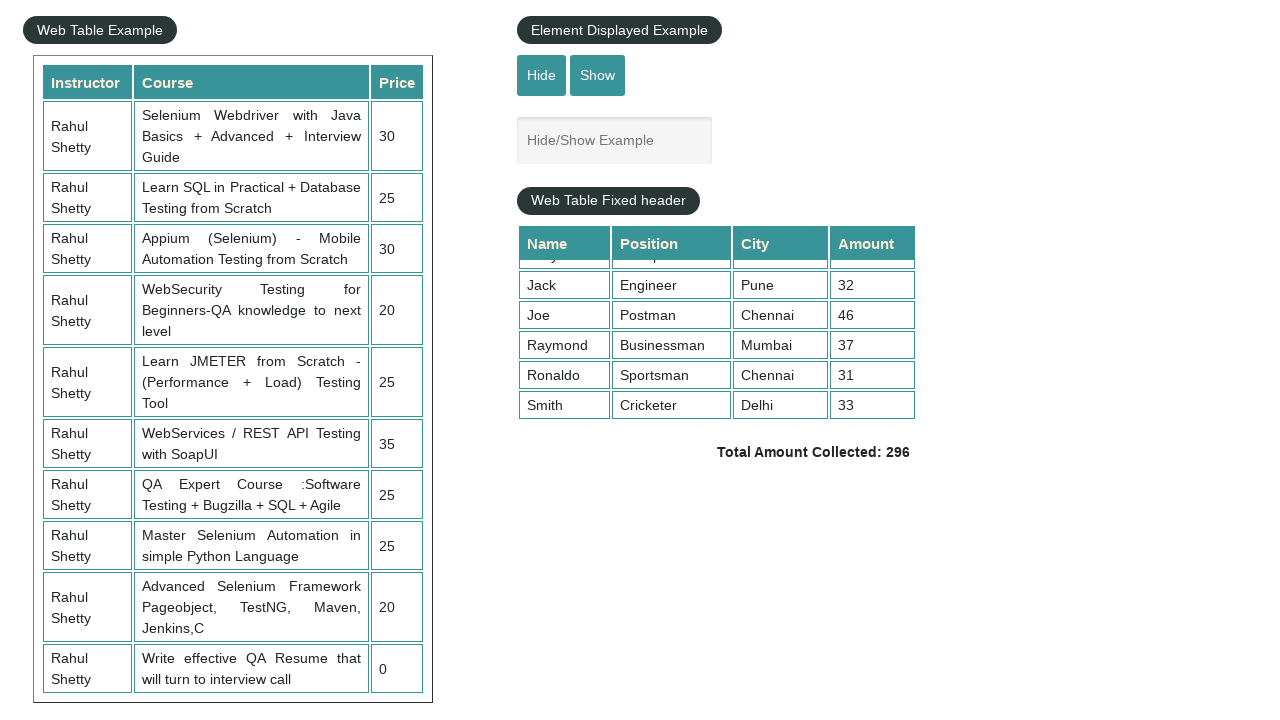

Verified table data is fully visible after scroll
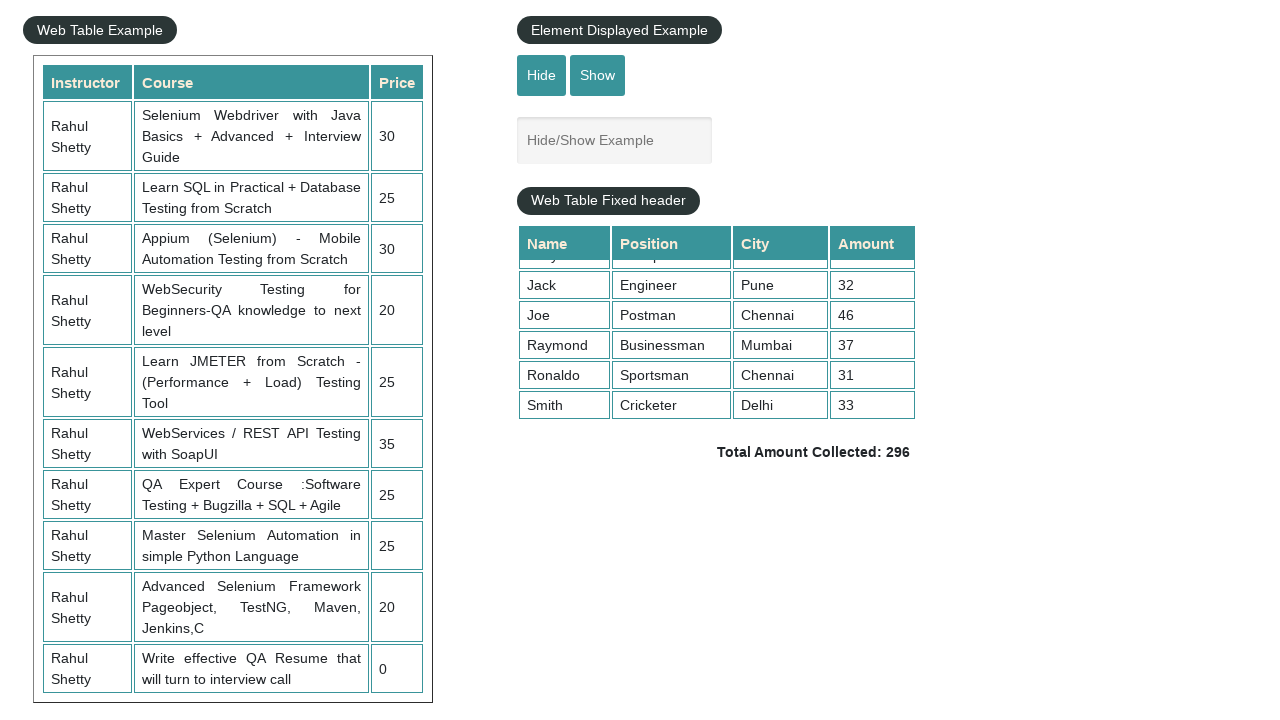

Verified total amount element is visible
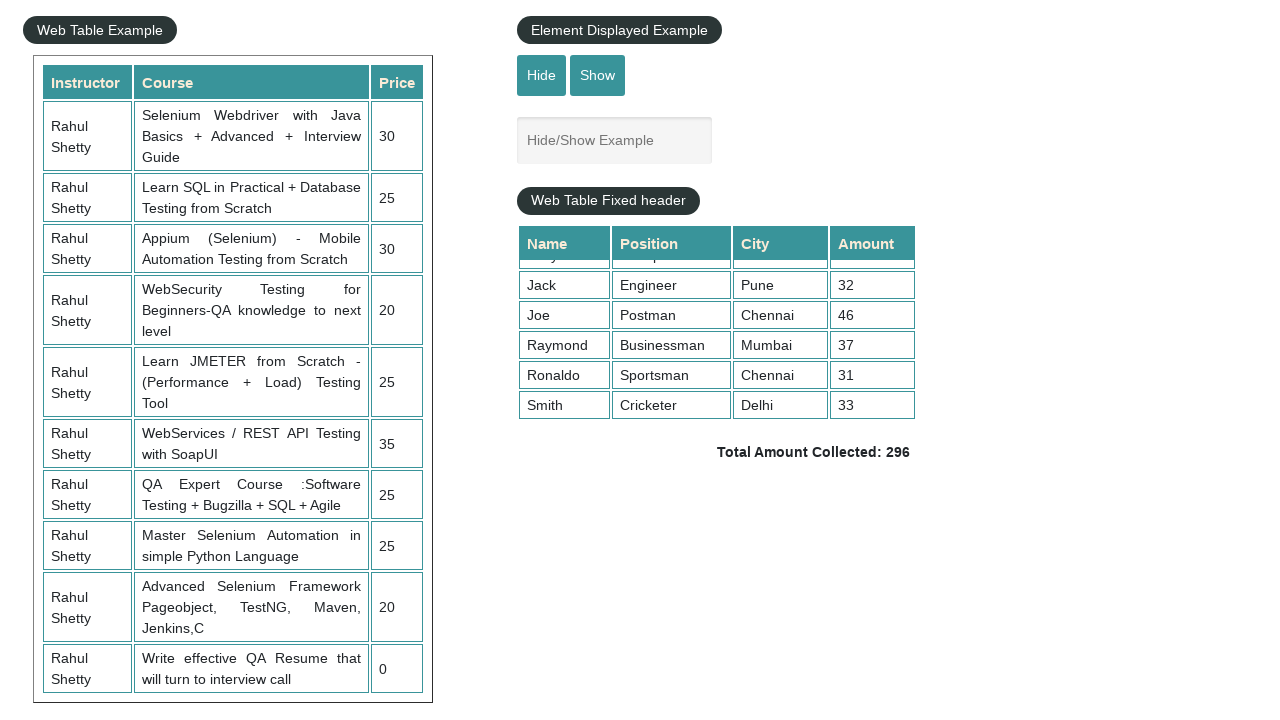

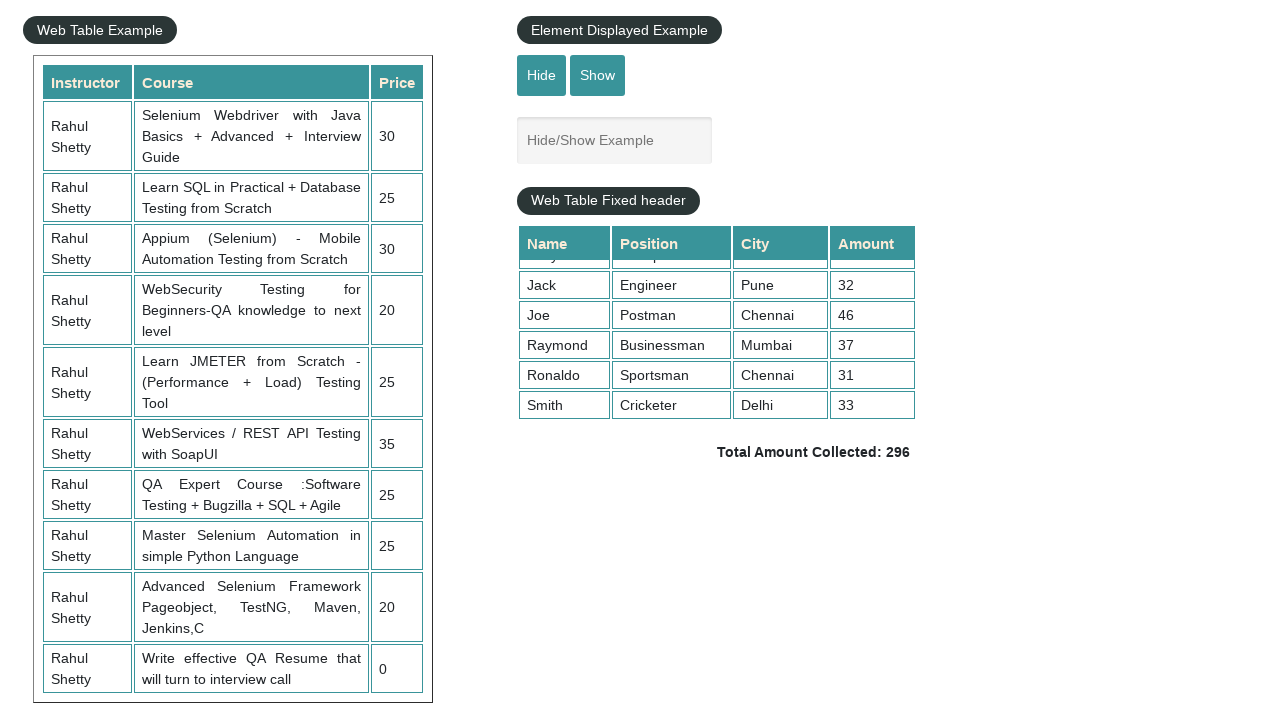